Tests double-click and right-click button interactions and verifies the corresponding messages

Starting URL: https://demoqa.com/buttons

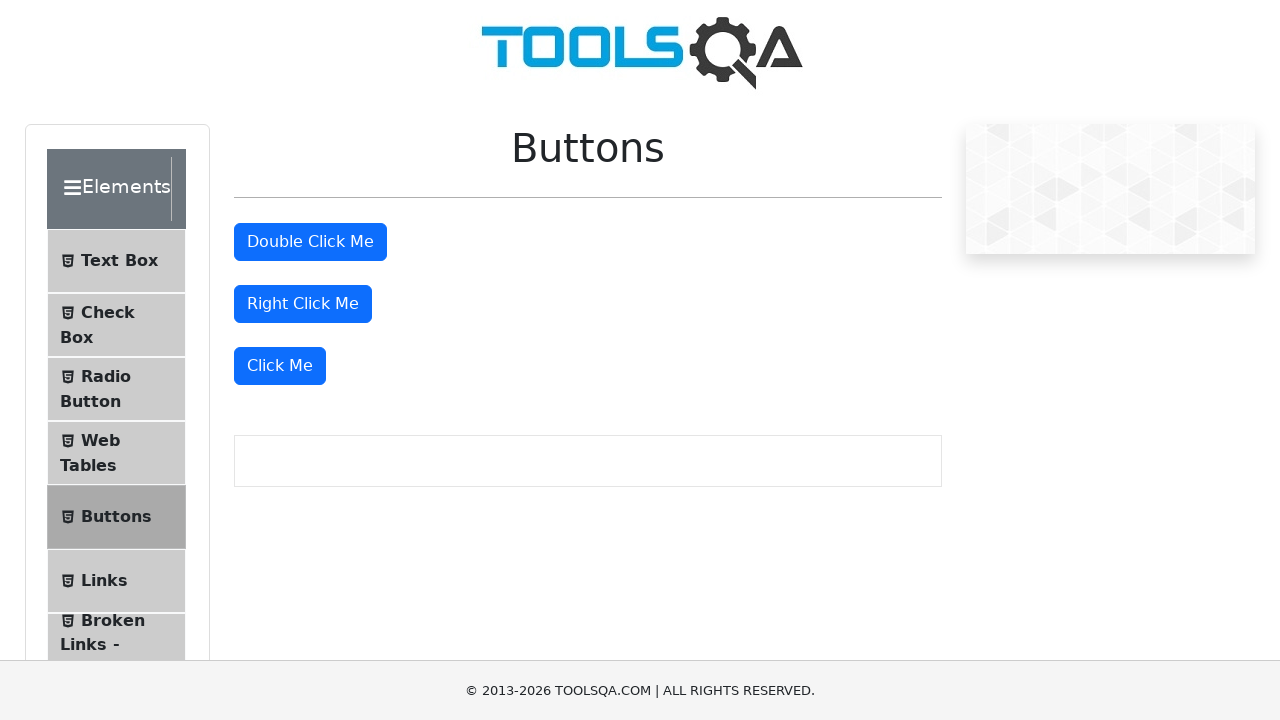

Navigated to buttons test page
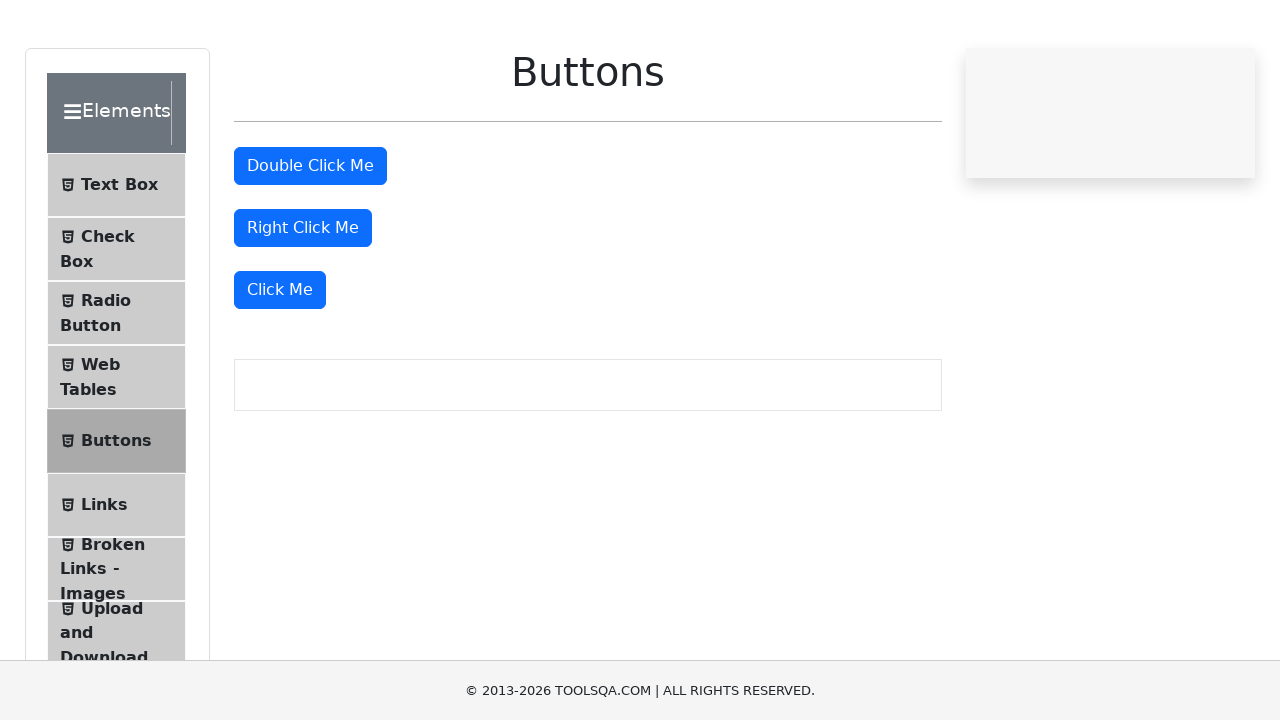

Double-clicked the double-click button at (310, 242) on #doubleClickBtn
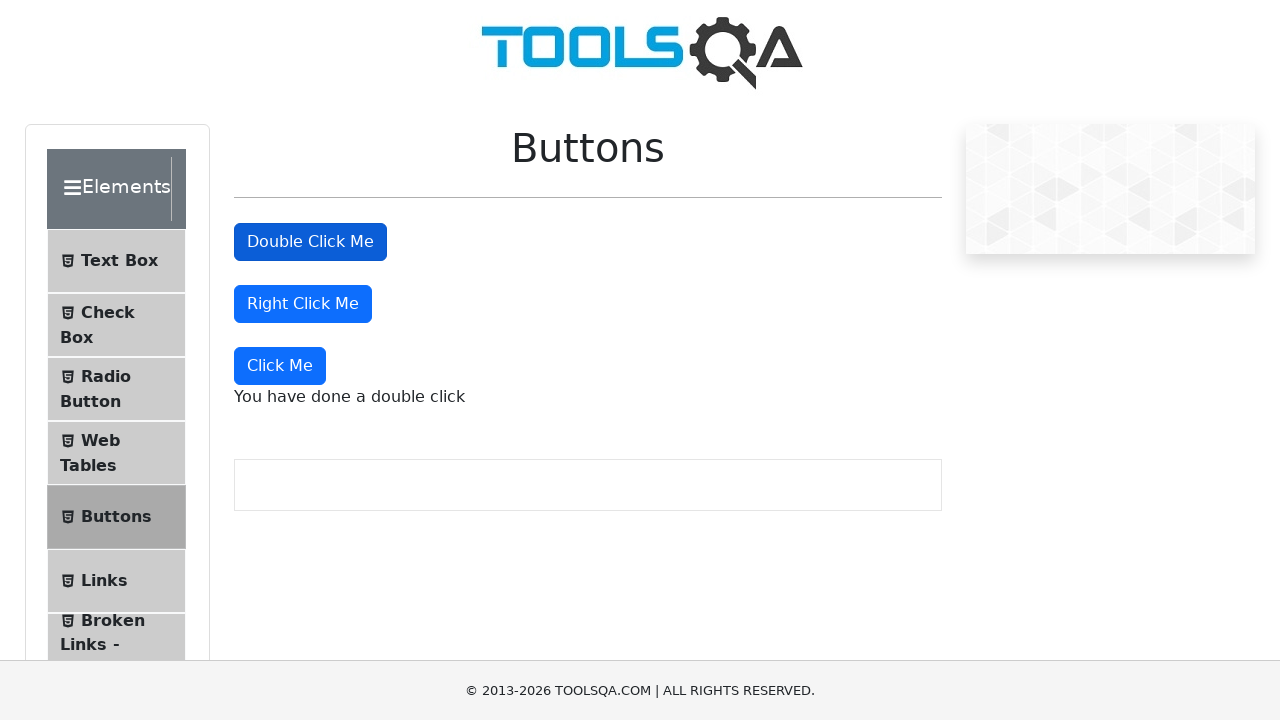

Right-clicked the right-click button at (303, 304) on #rightClickBtn
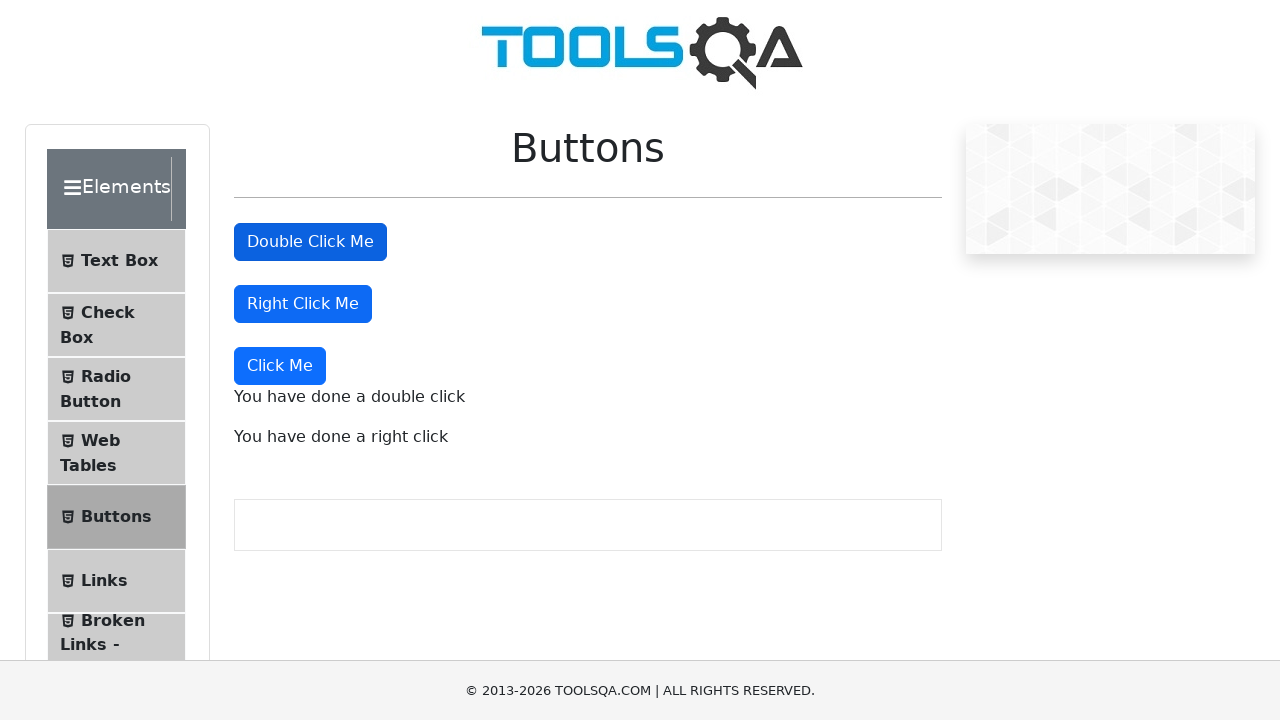

Verified double-click message is displayed
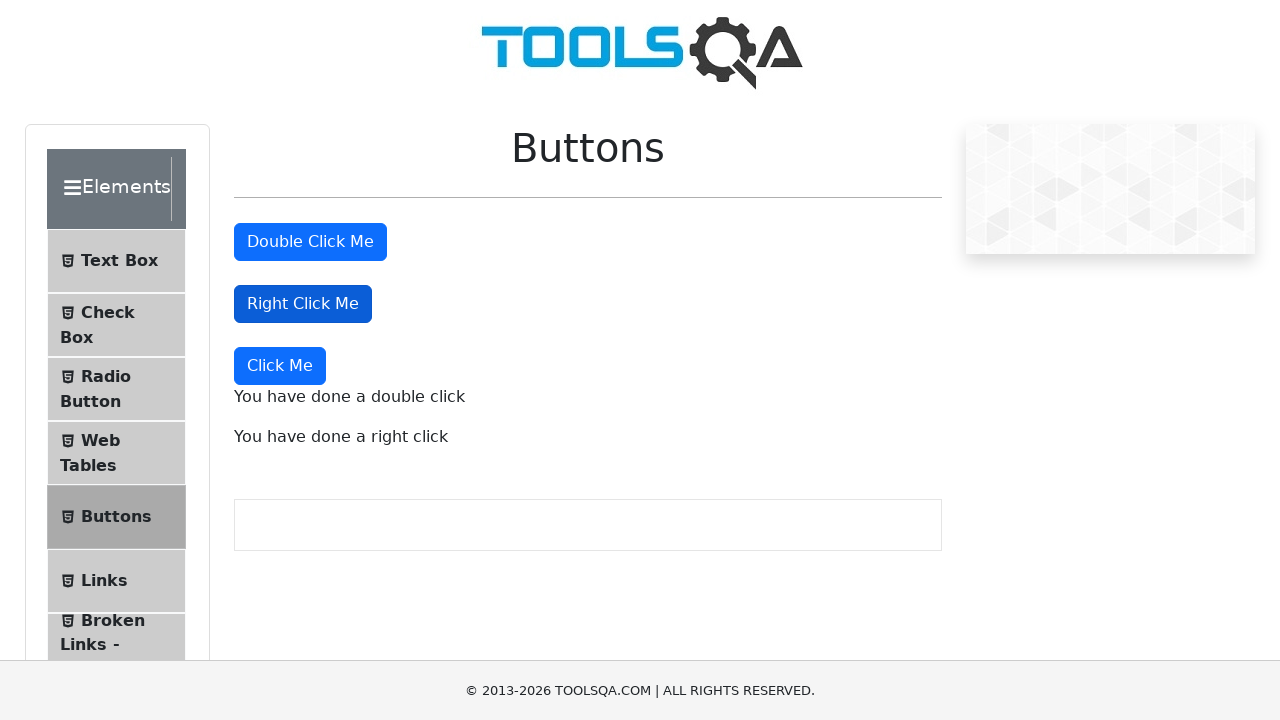

Verified right-click message is displayed
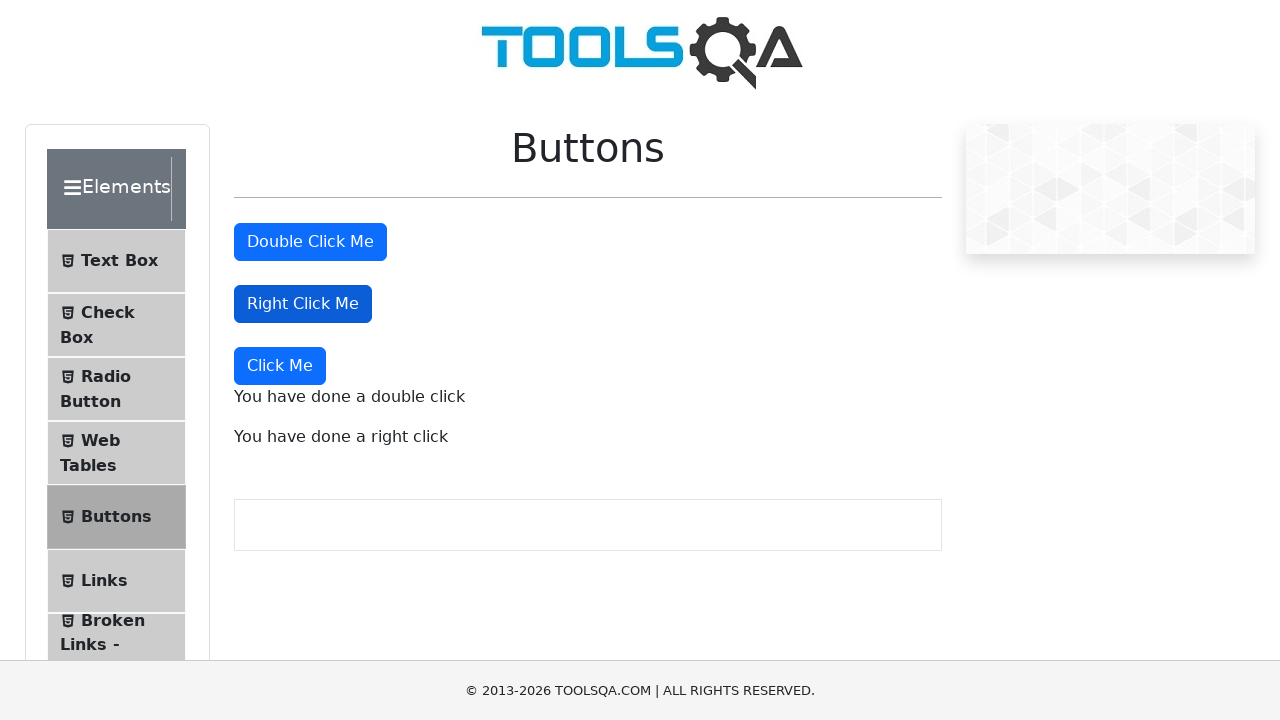

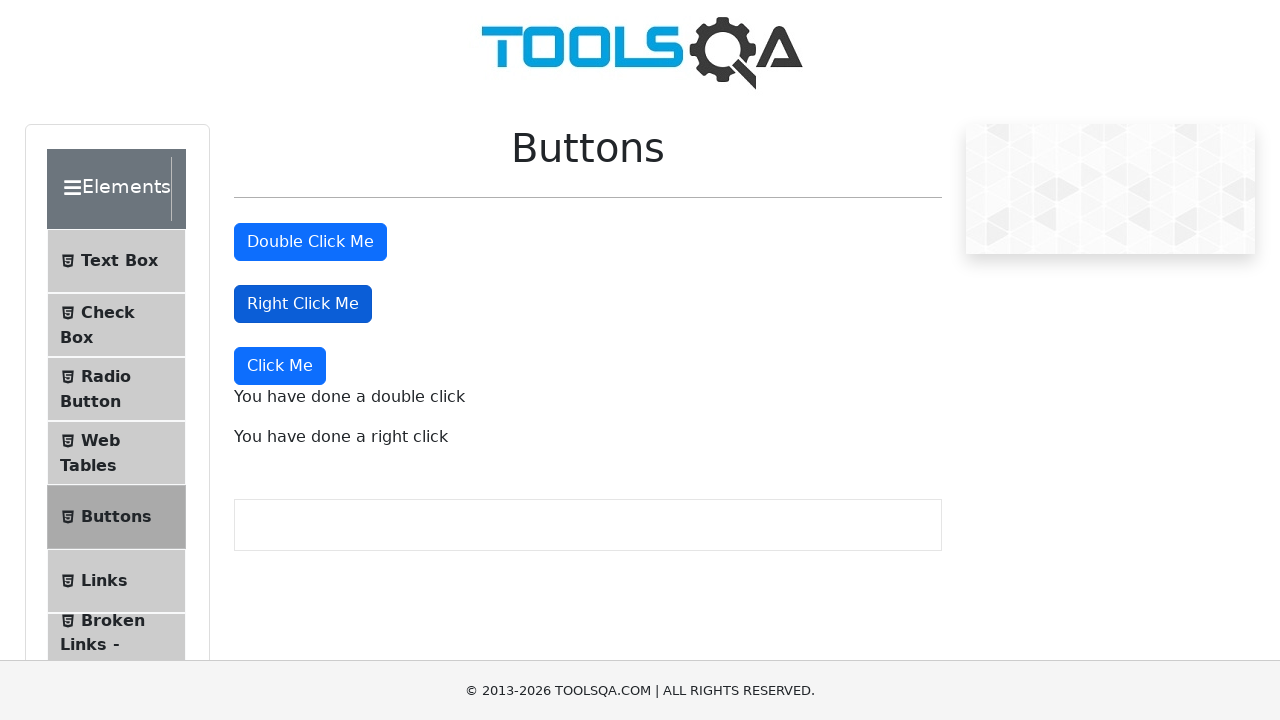